Tests sorting the Due column in ascending order using semantic class-based locators on the second table which has helpful CSS classes

Starting URL: http://the-internet.herokuapp.com/tables

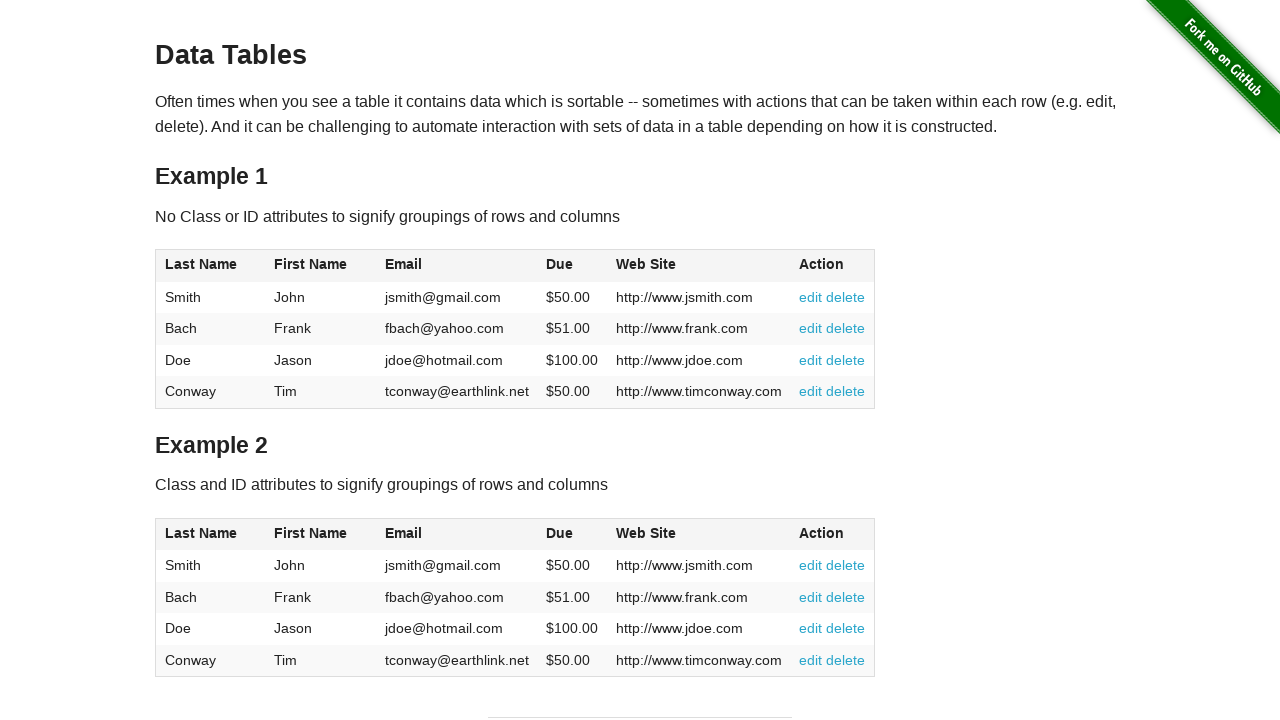

Clicked the Due column header in table 2 to sort at (560, 533) on #table2 thead .dues
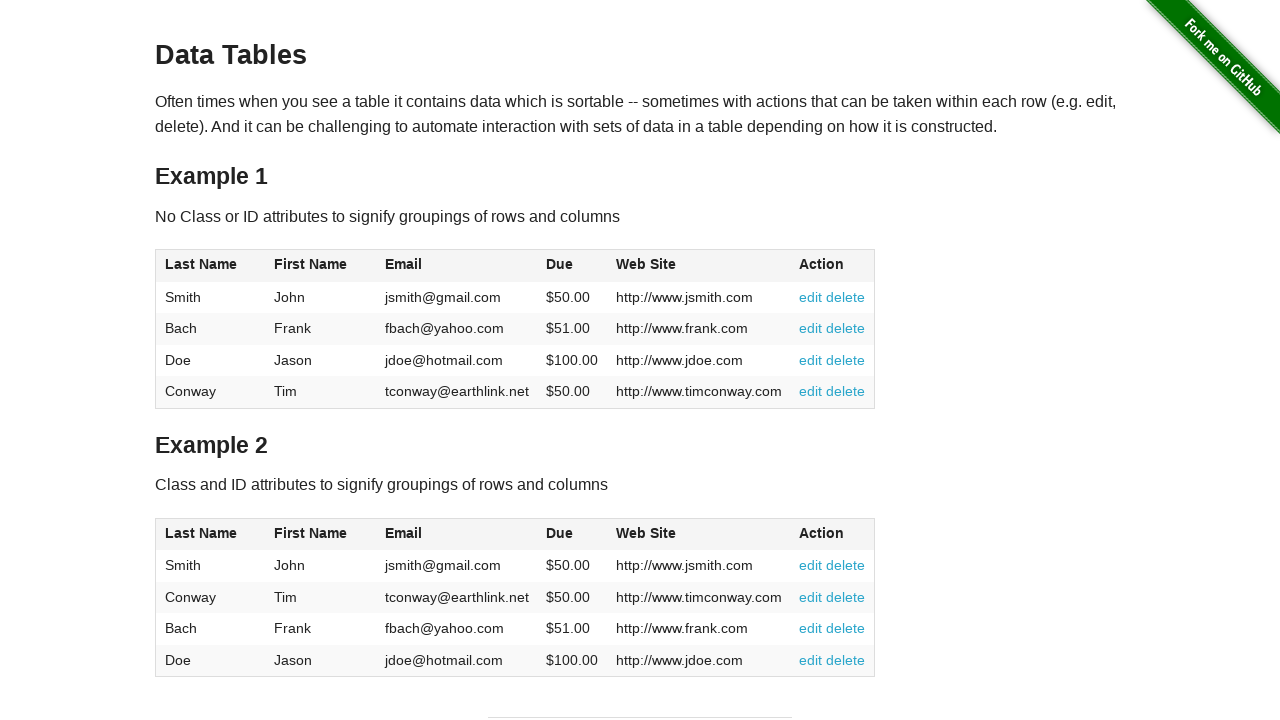

Due column cells are present in table 2 body
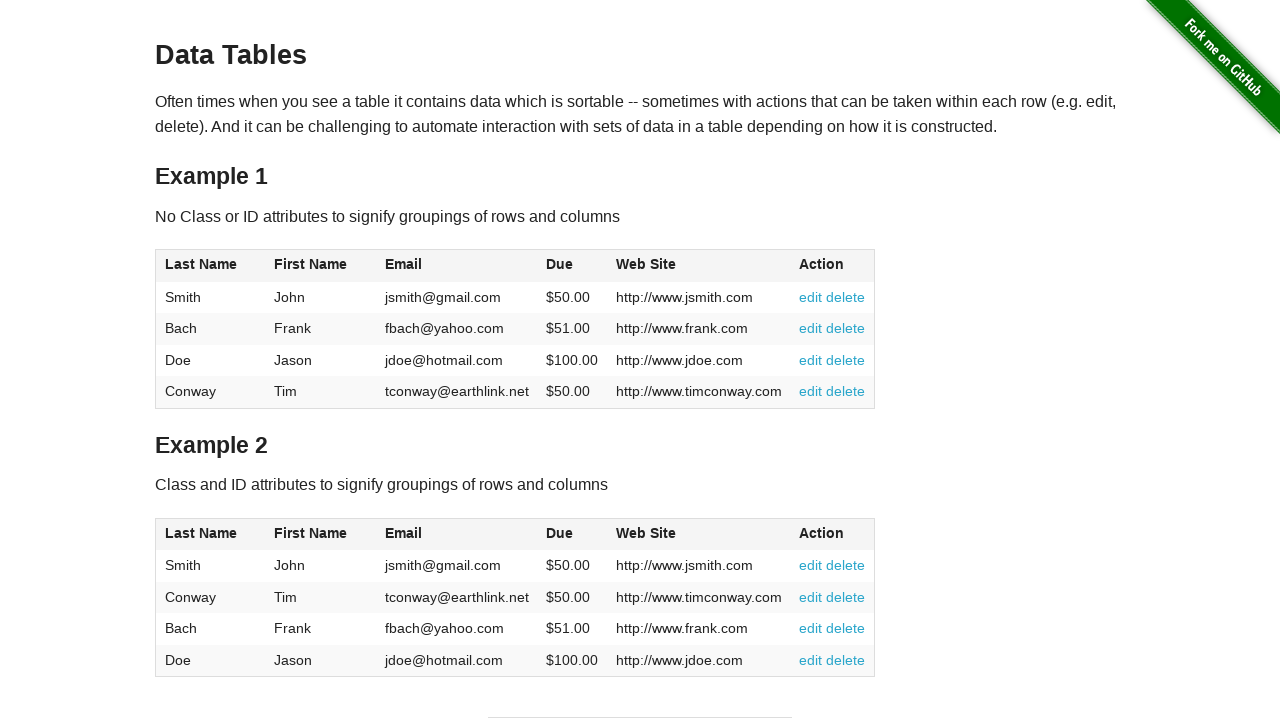

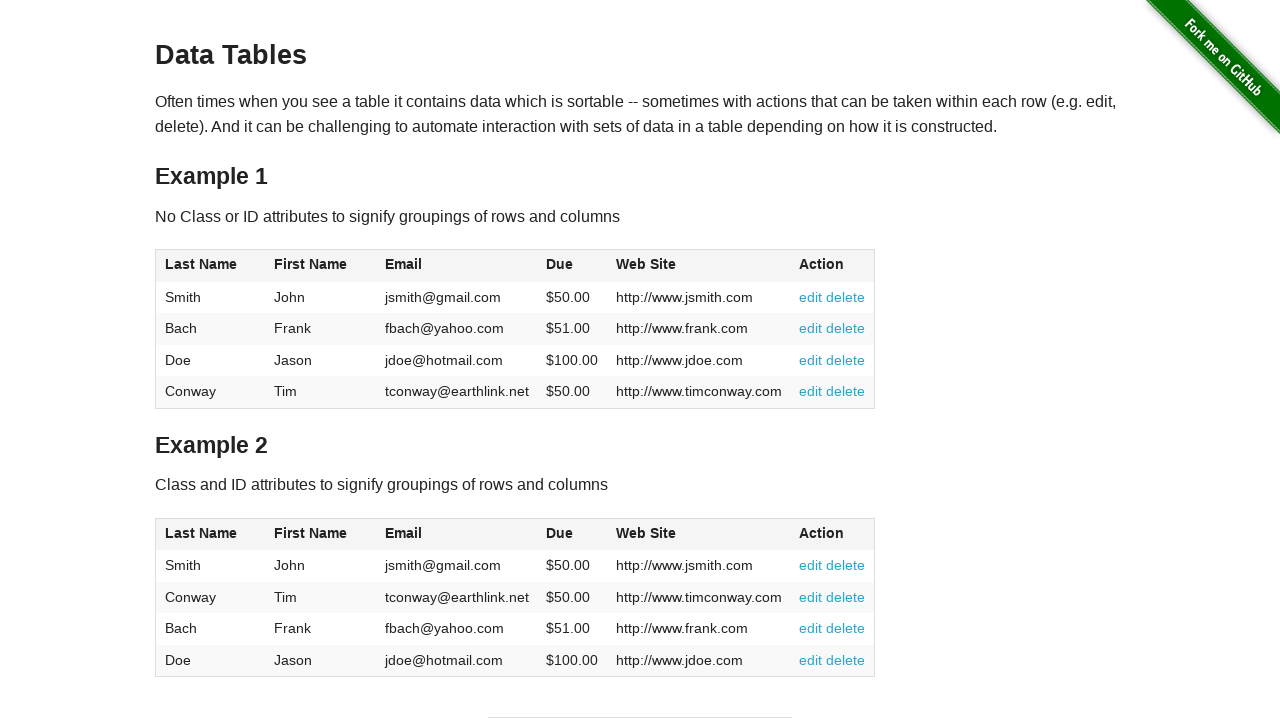